Navigates to the home page and verifies that the header and description text are displayed correctly

Starting URL: https://kristinek.github.io/site

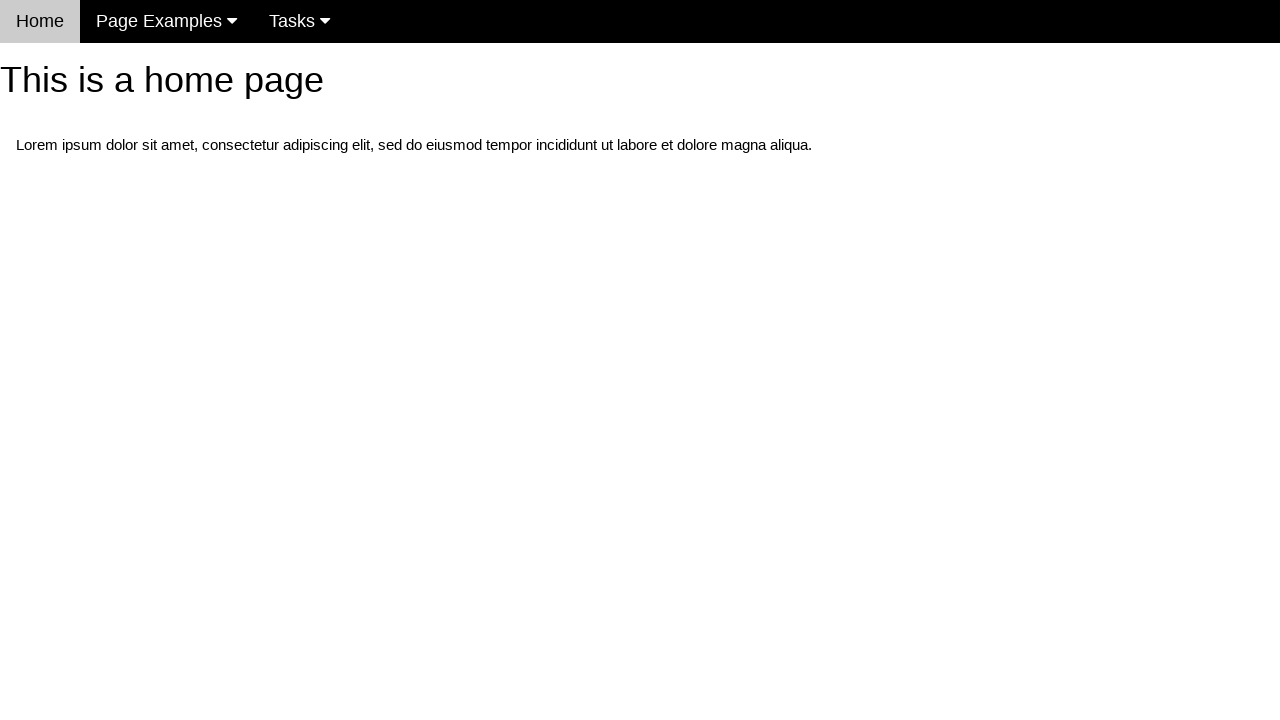

Navigated to home page at https://kristinek.github.io/site
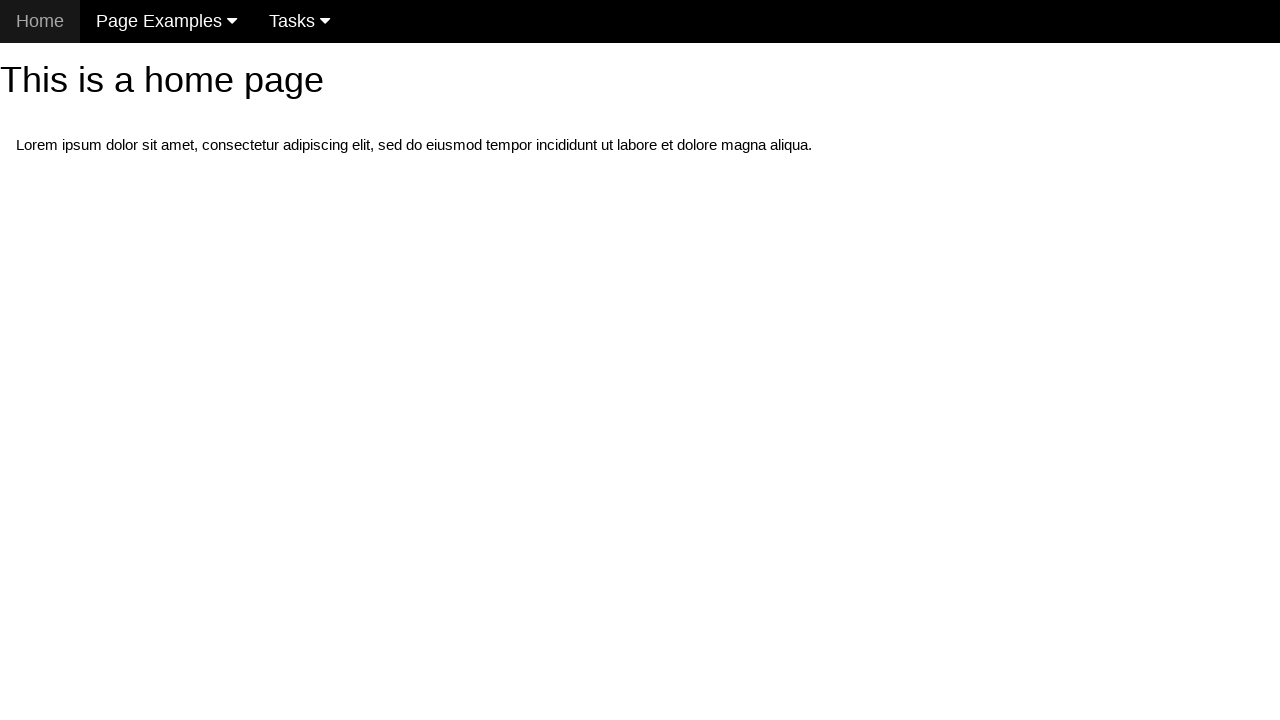

Located h1 header element
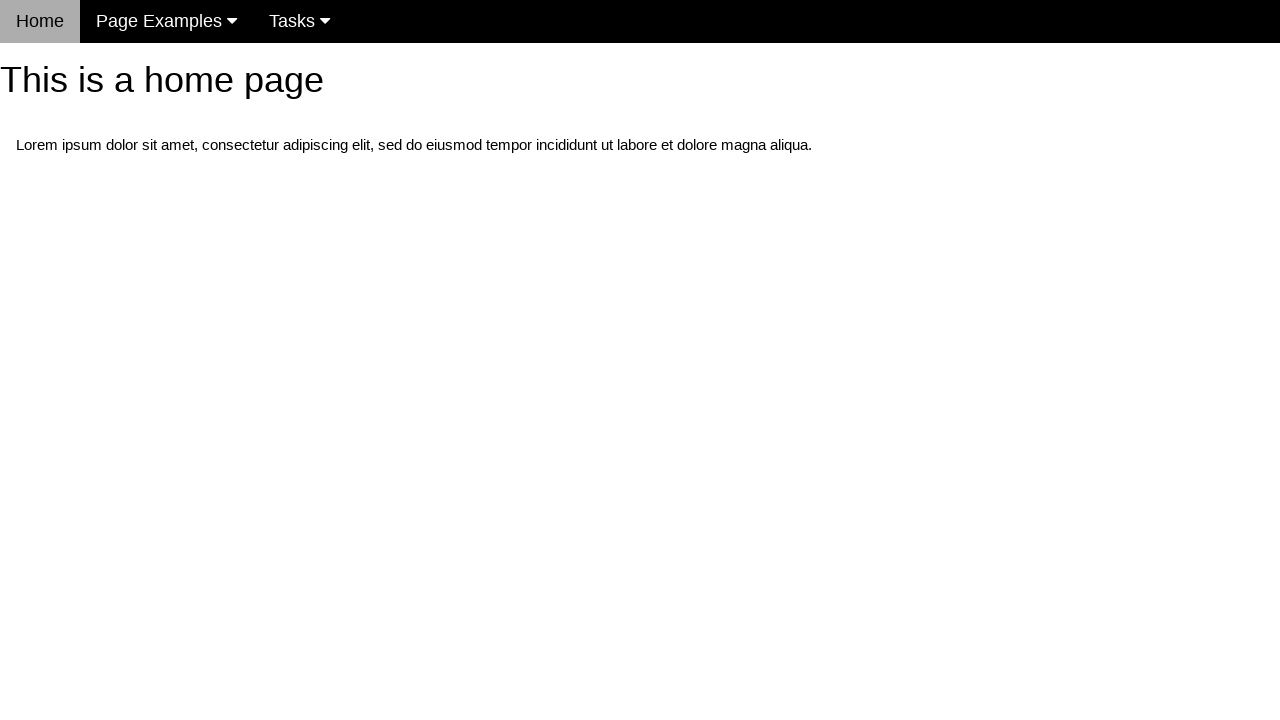

Waited for h1 header to be visible
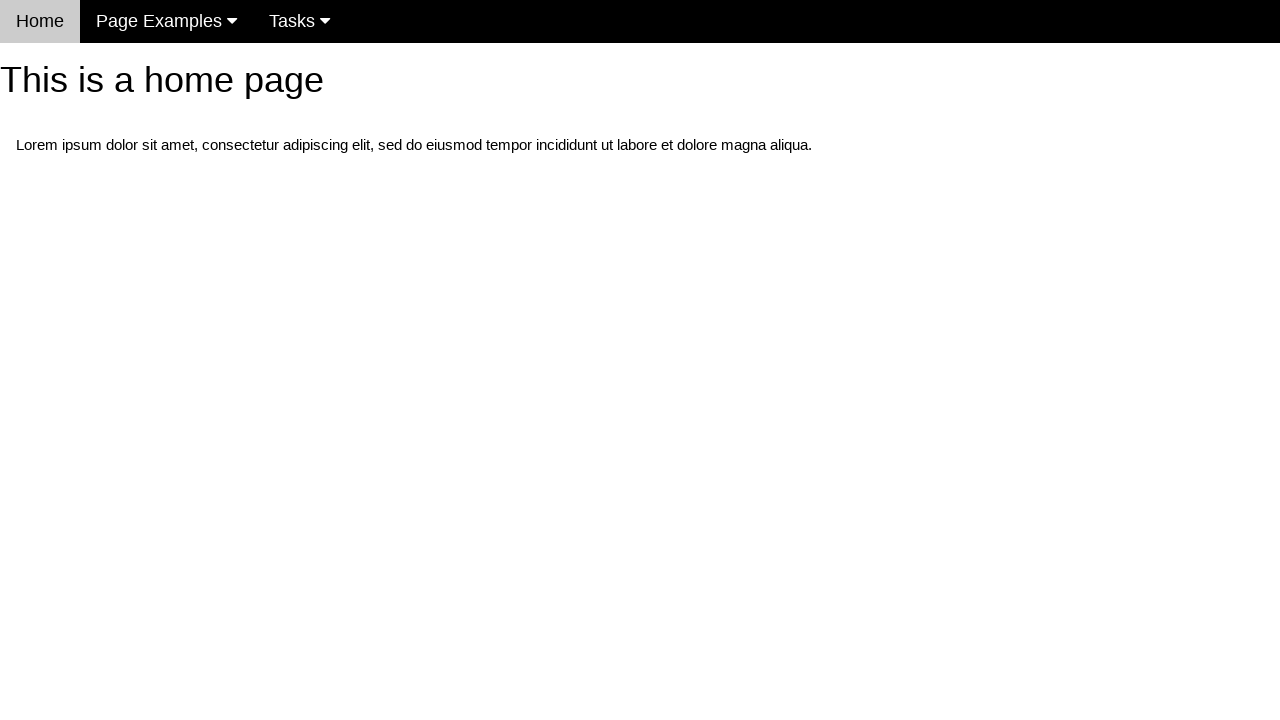

Verified header text is 'This is a home page'
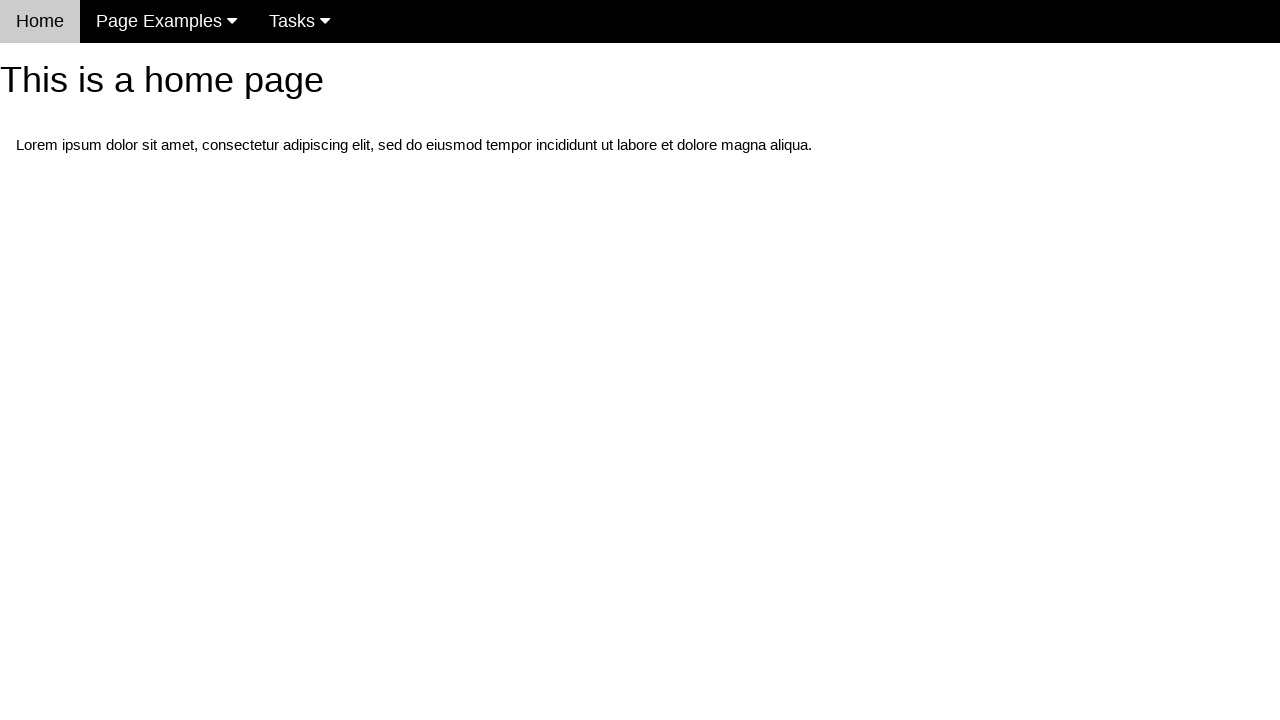

Located first paragraph element
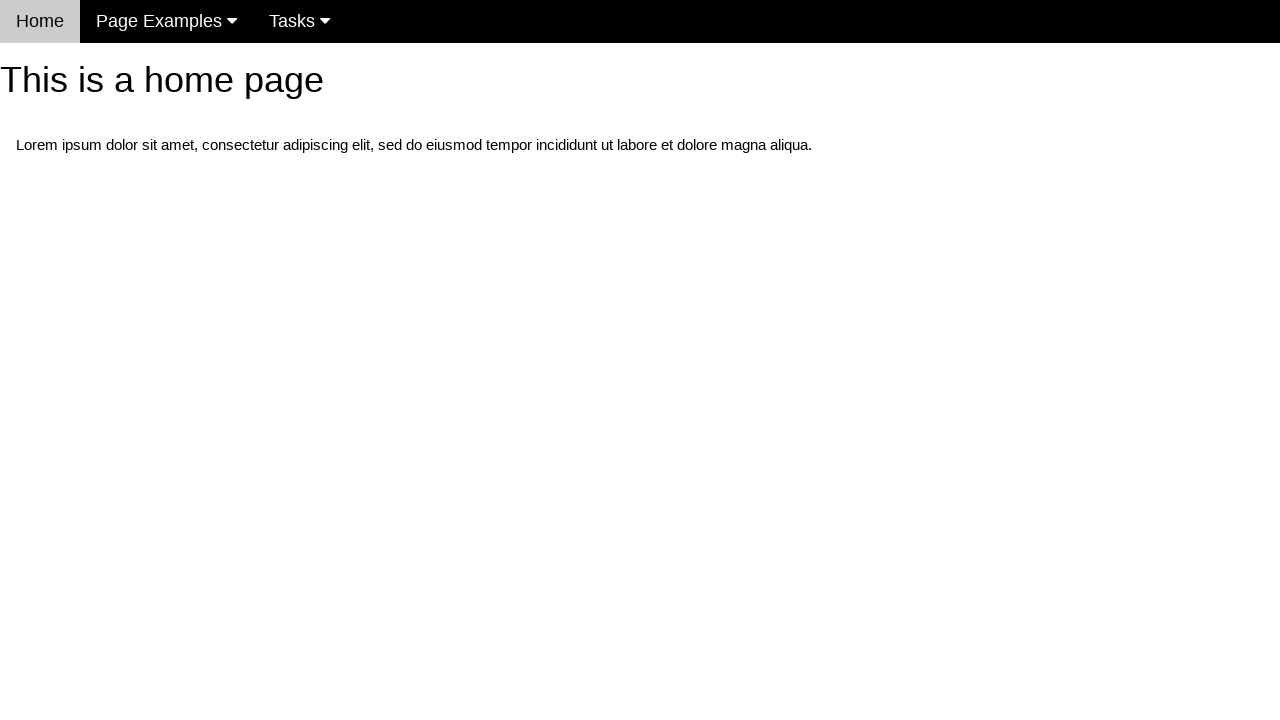

Verified description contains 'Lorem ipsum dolor sit amet'
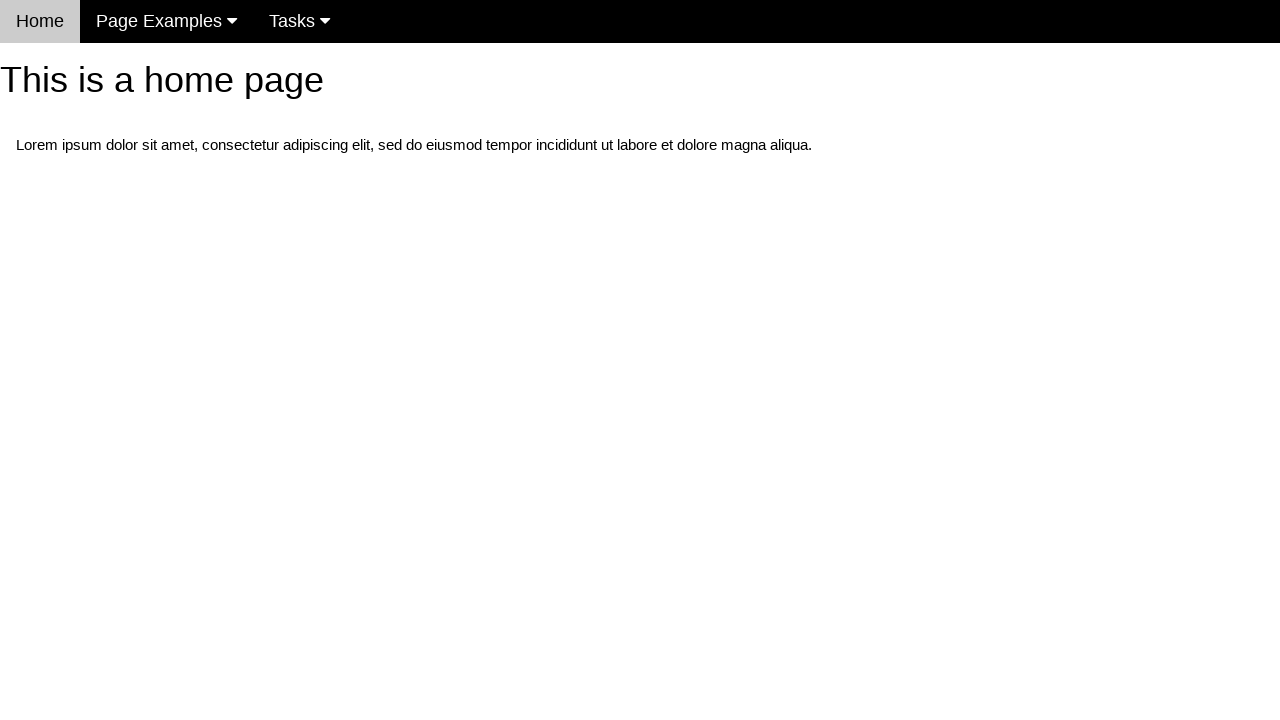

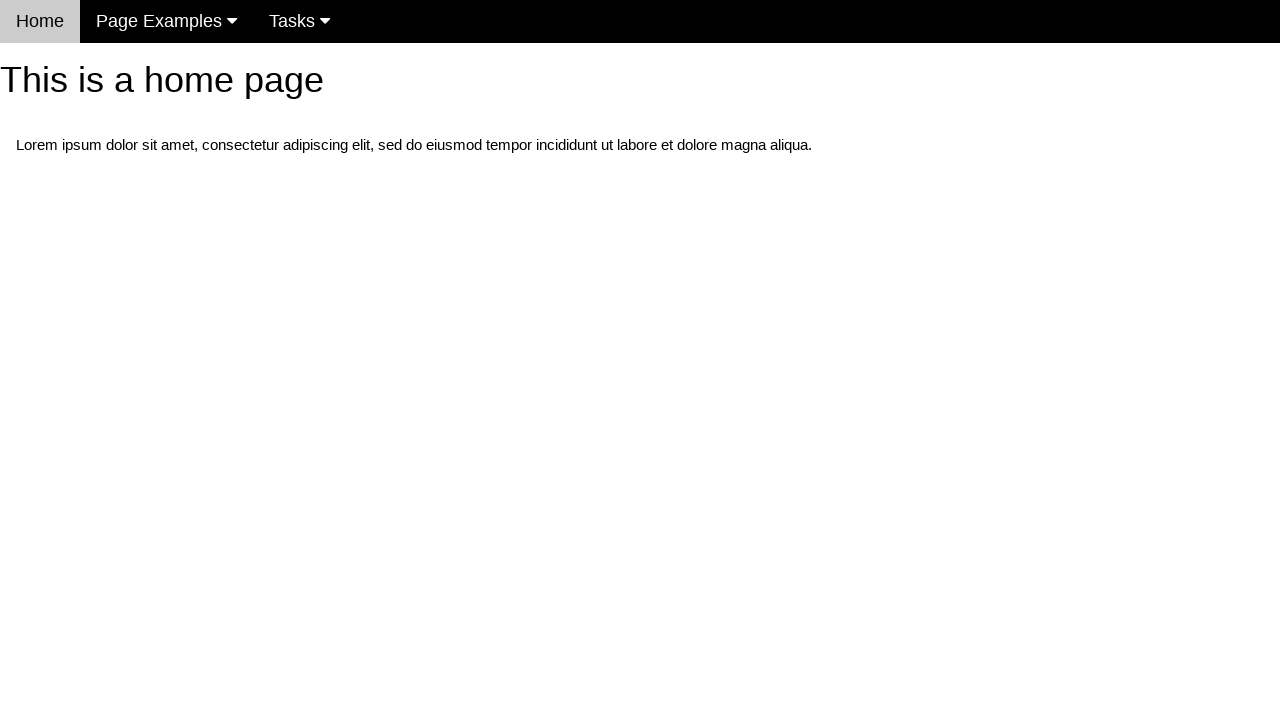